Tests Thumbtack service browsing by clicking on a service category (DJ), entering a zip code to search for local services, and repeatedly clicking "See More" to load additional results.

Starting URL: https://www.thumbtack.com/more-services

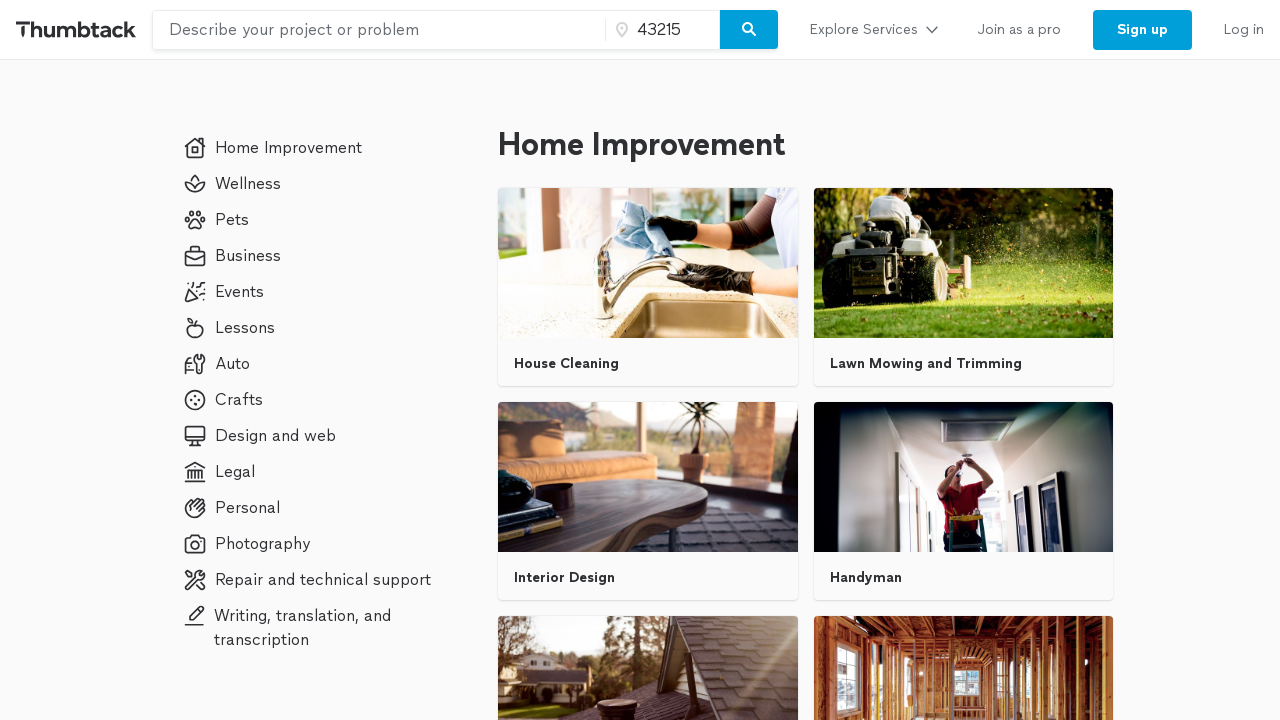

Clicked on DJ service category link at (640, 360) on a:text('DJ')
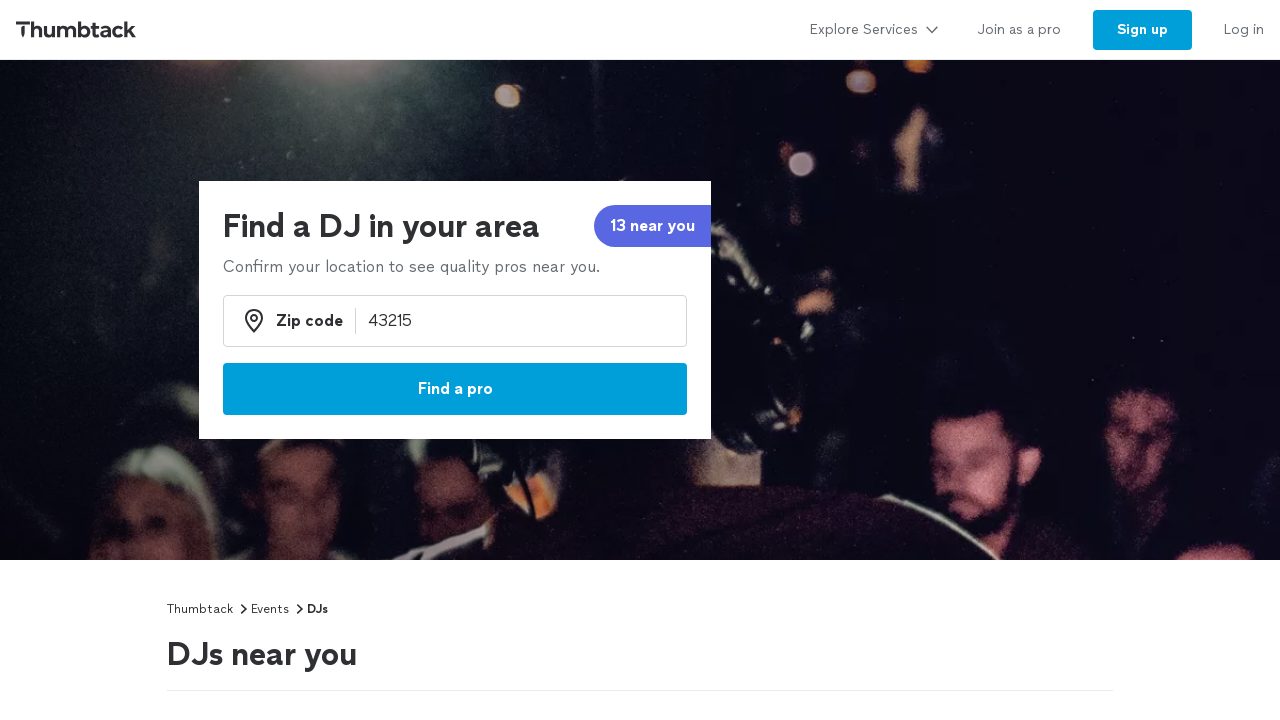

Entered zip code '95814' in search field on input[name='zip_code']
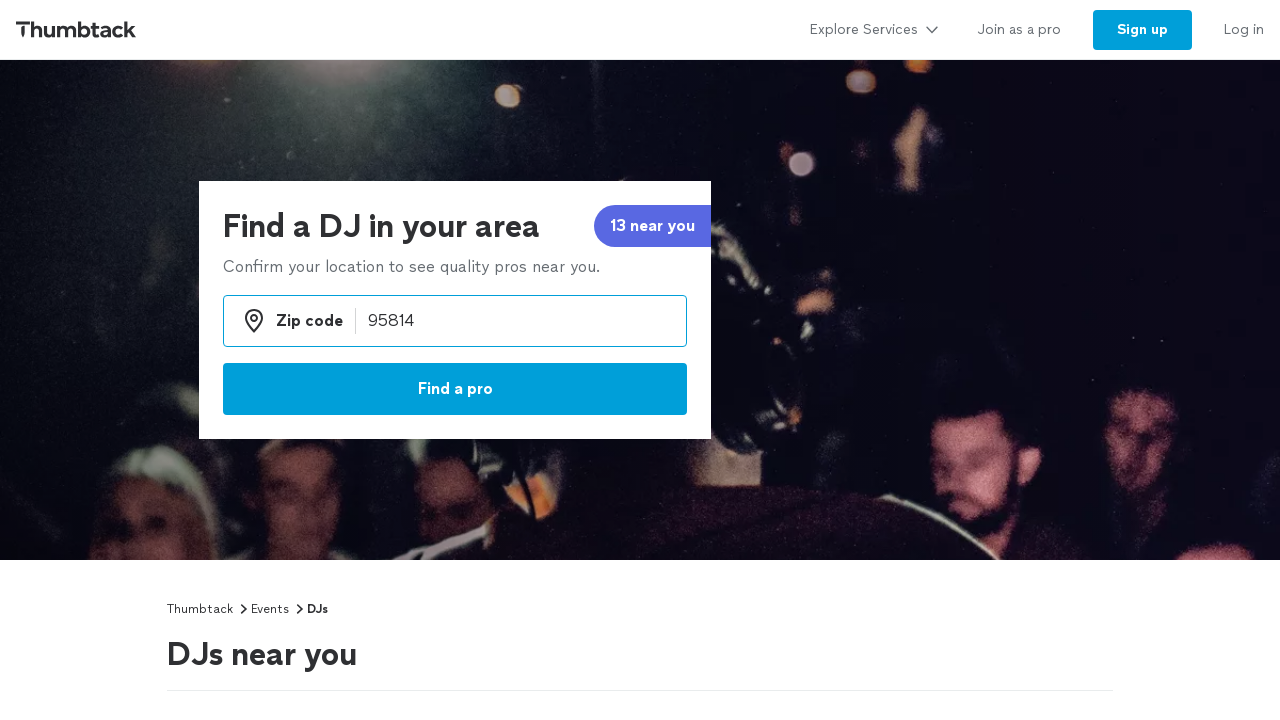

Pressed Enter to submit zip code search on input[name='zip_code']
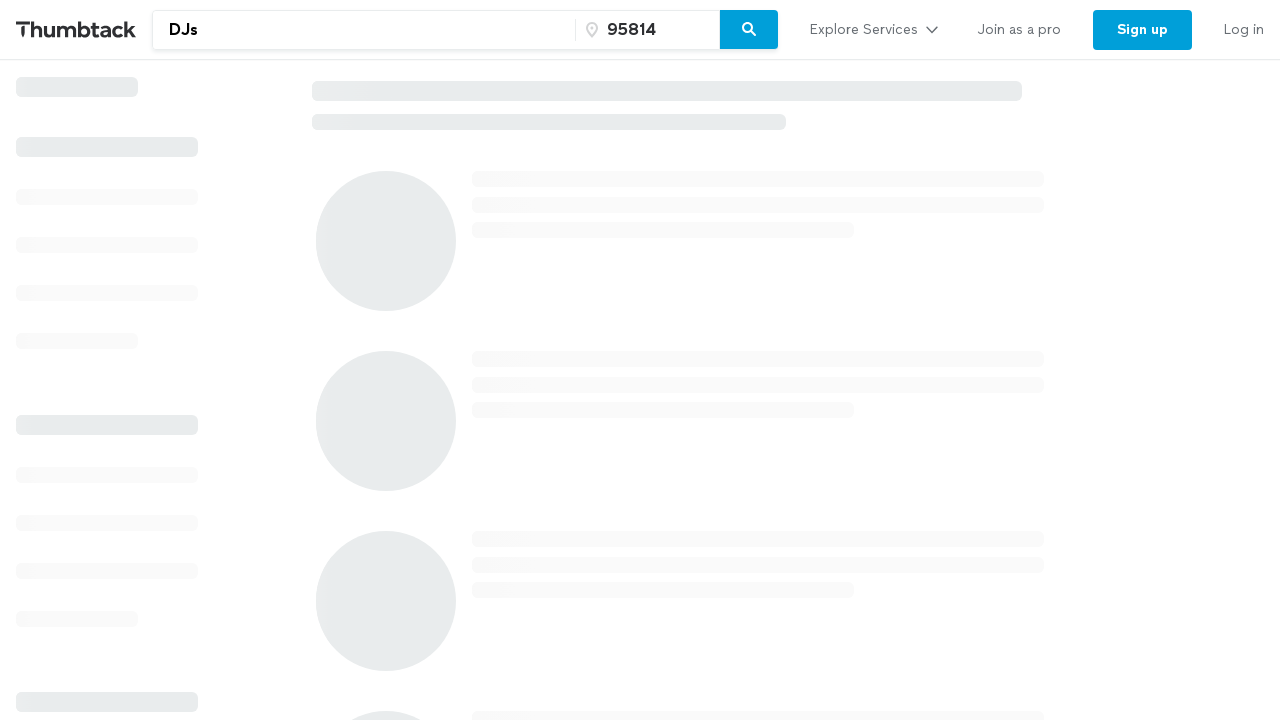

Waited for results to load
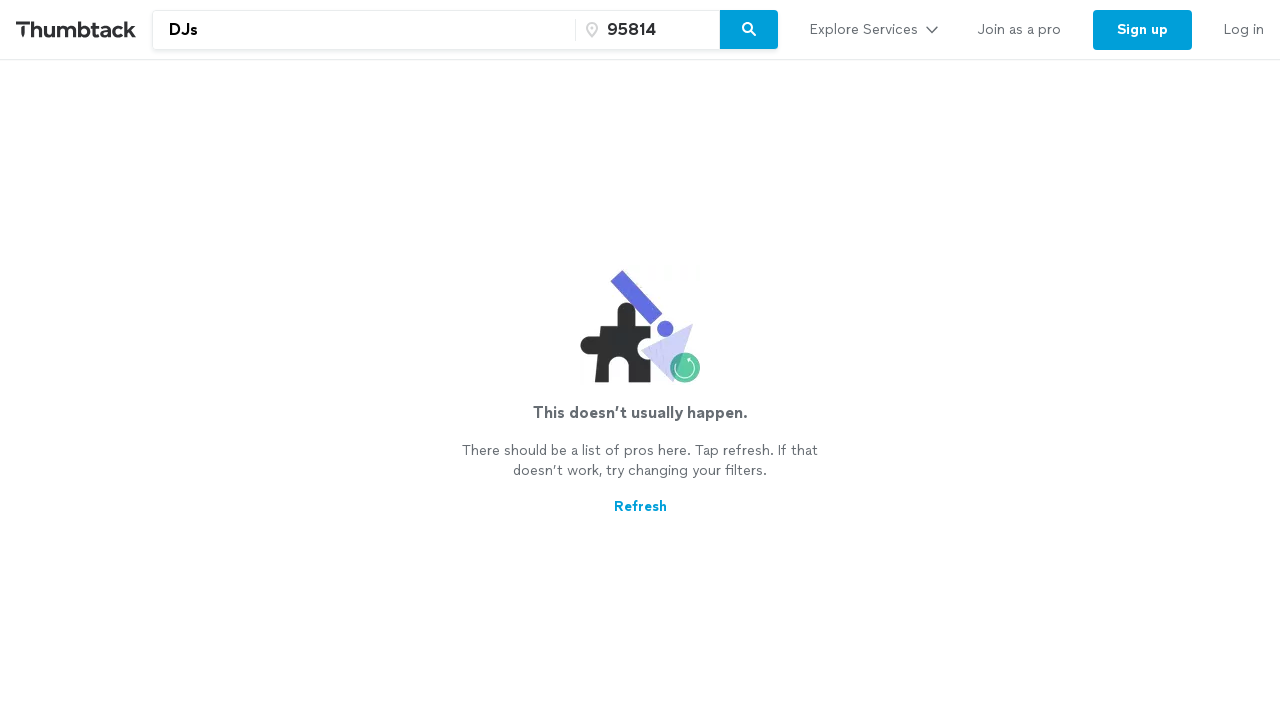

Service listings with [data-test] attribute are visible
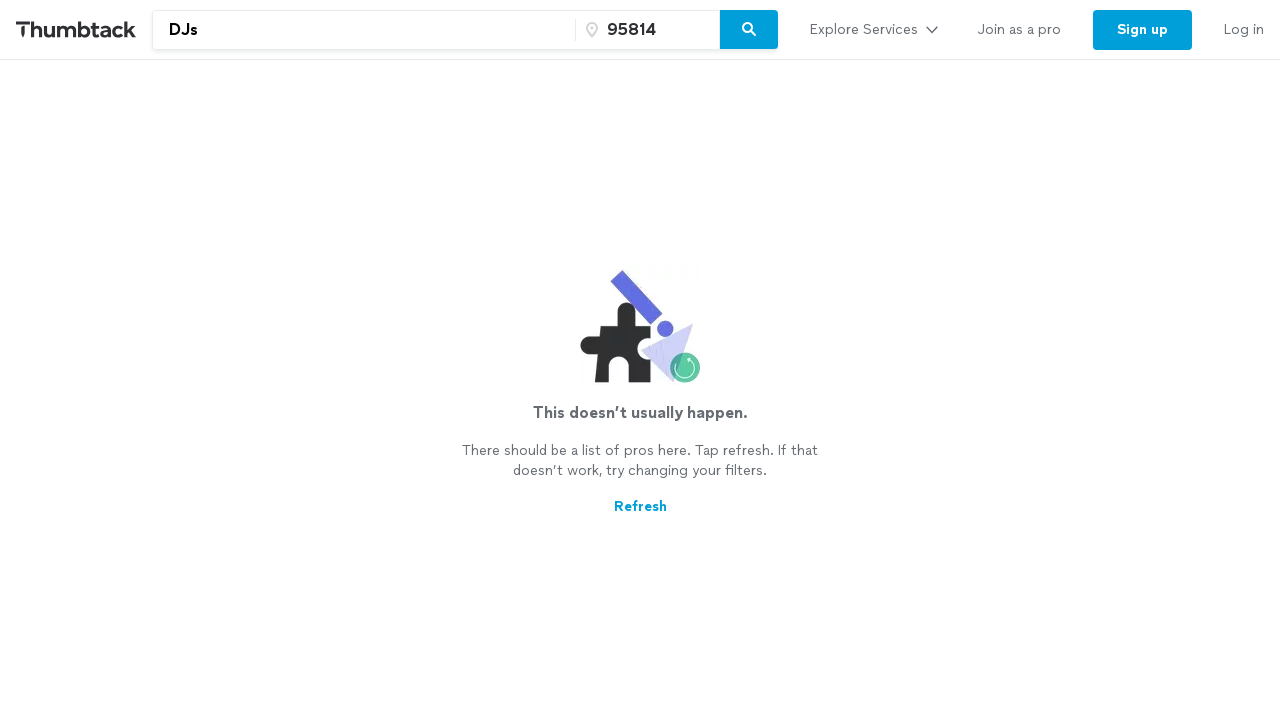

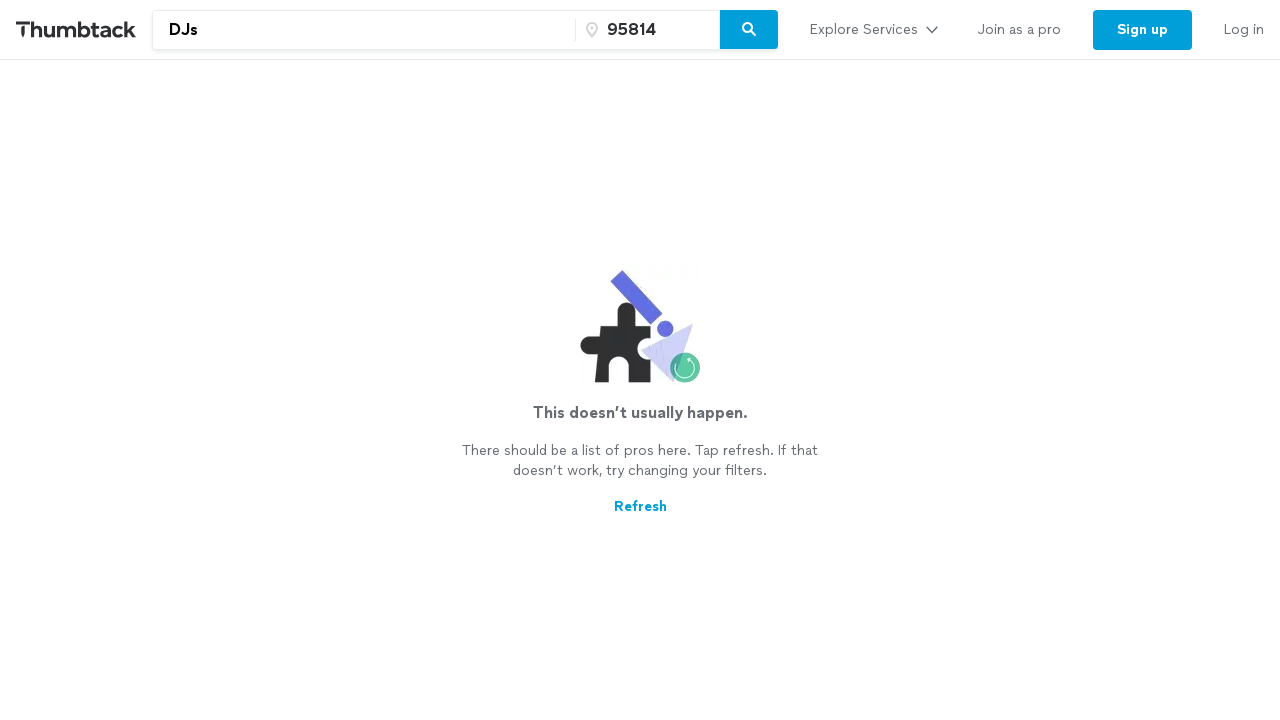